Tests dropdown selection, data list input, file upload, checkbox clicking, and color picker interaction

Starting URL: https://www.selenium.dev/selenium/web/web-form.html

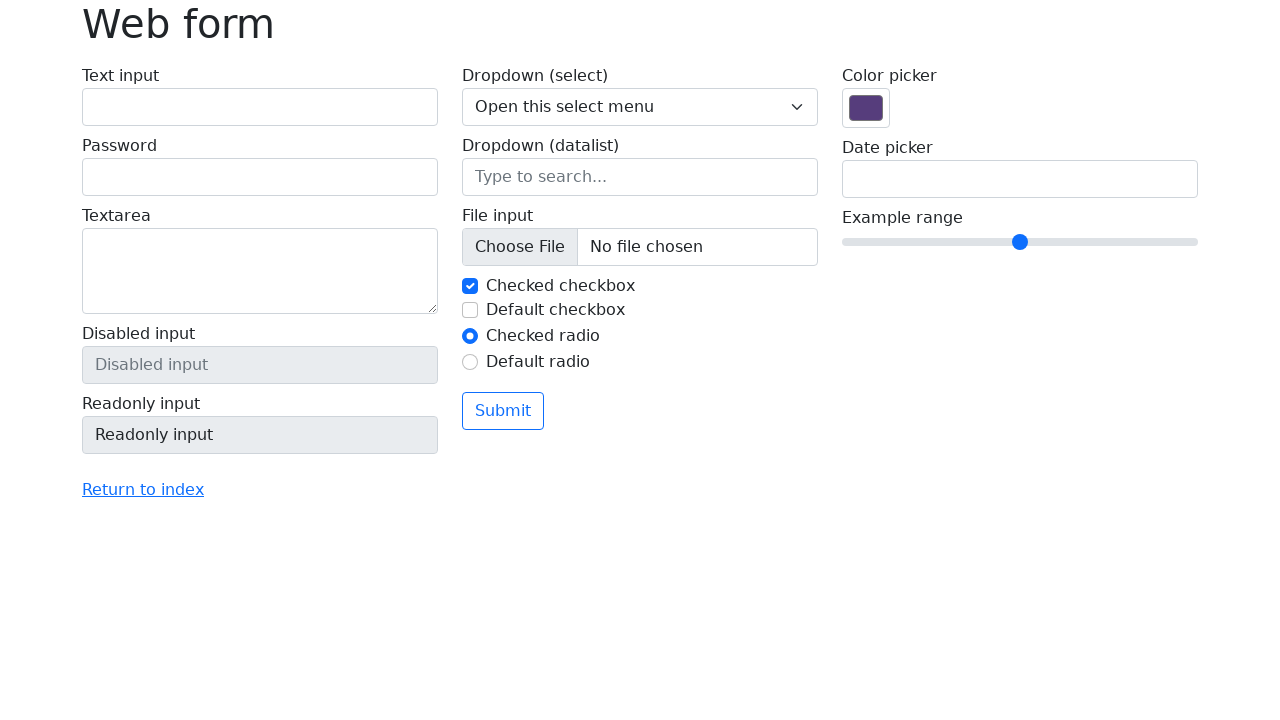

Navigated to Selenium web form page
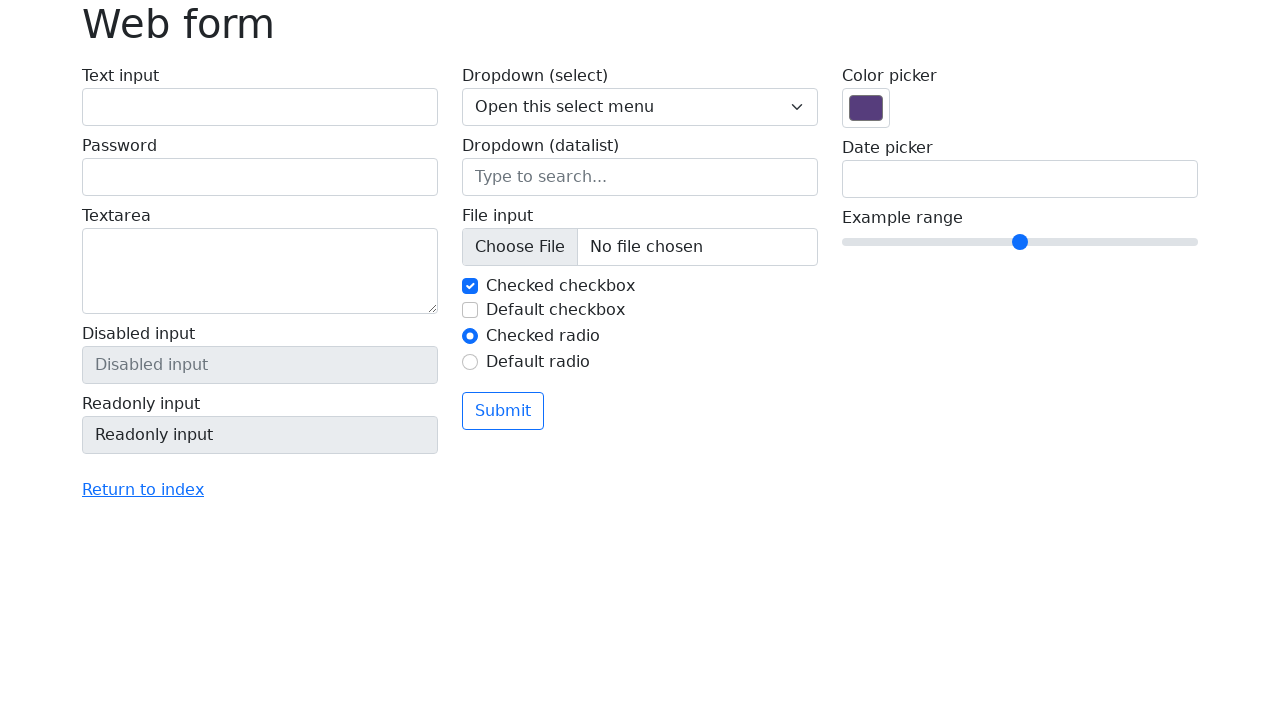

Selected 4th option in dropdown (index 3) on select[name='my-select']
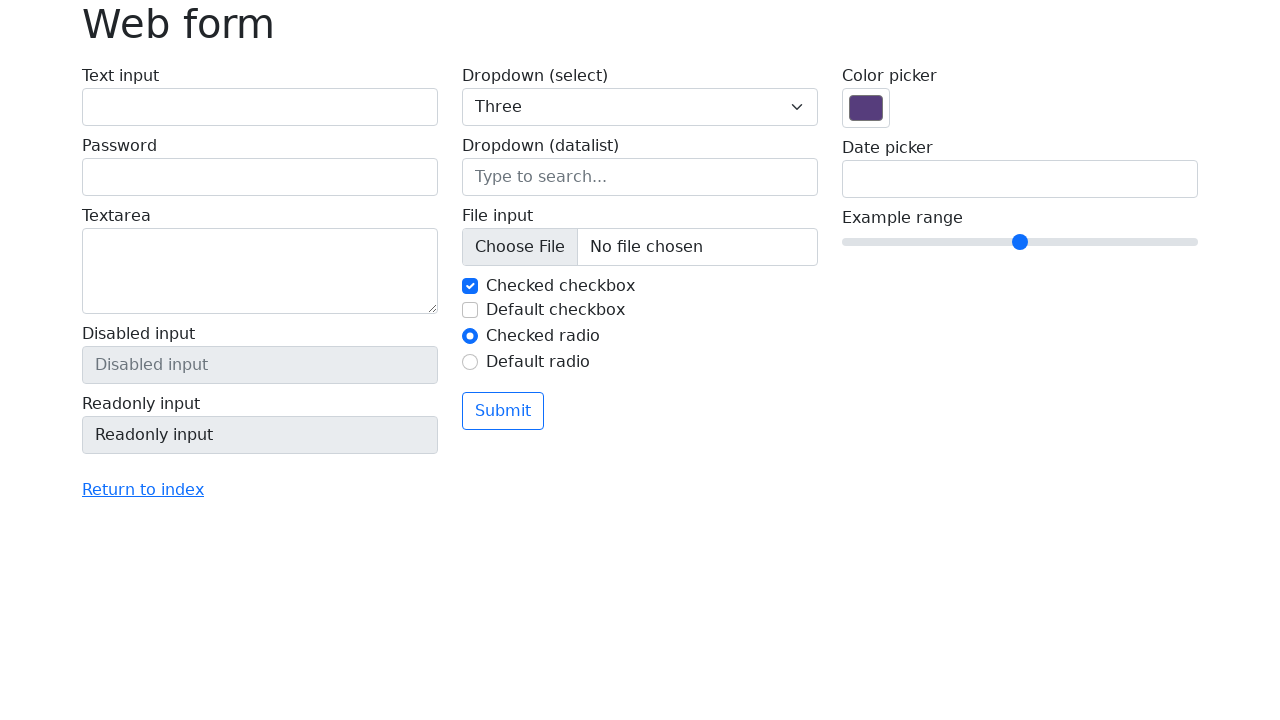

Cleared datalist input field on input[name='my-datalist']
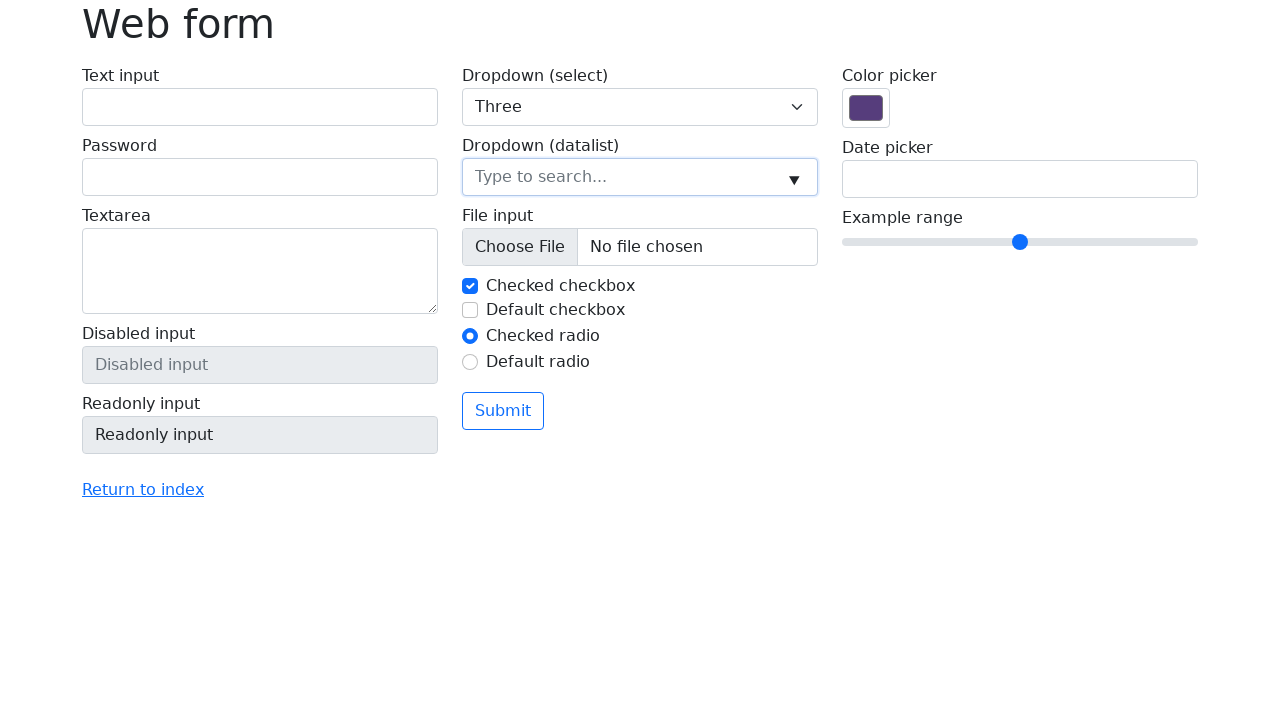

Entered 'France' in datalist field on input[name='my-datalist']
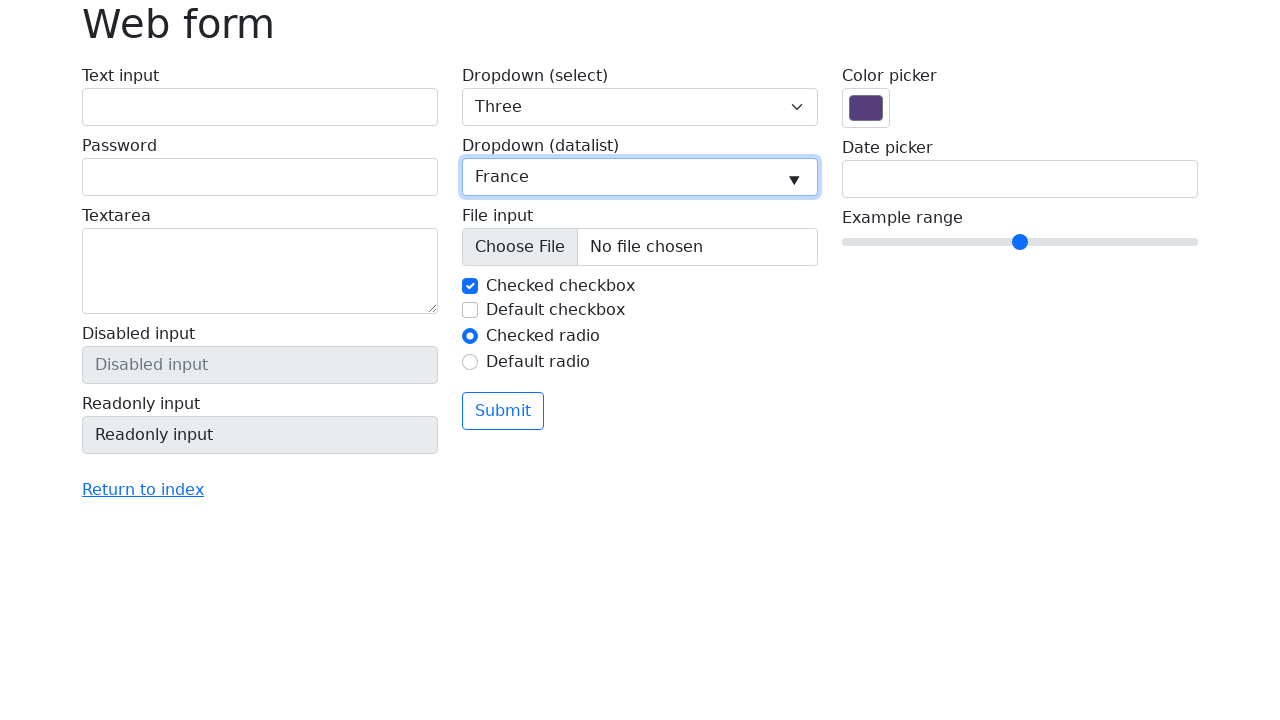

Cleared file upload field
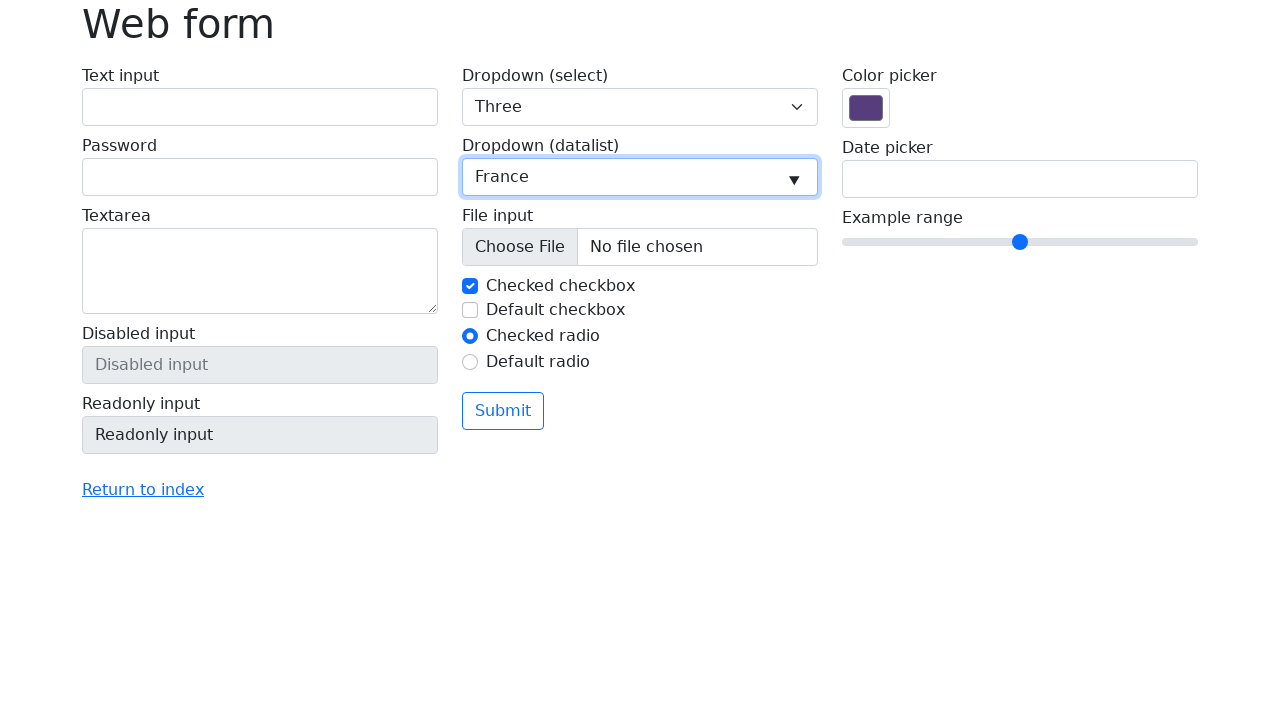

Clicked checkbox element at (470, 286) on #my-check-1
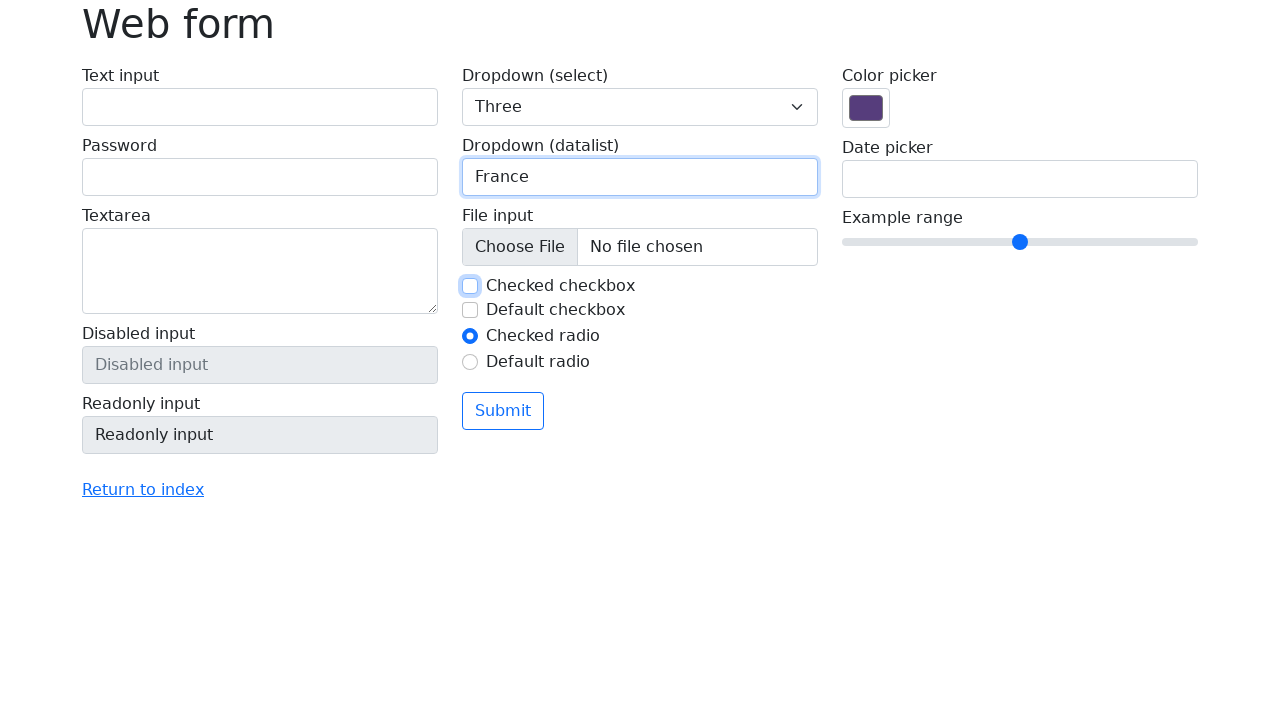

Set color picker value to black (#000000) on input[name='my-colors']
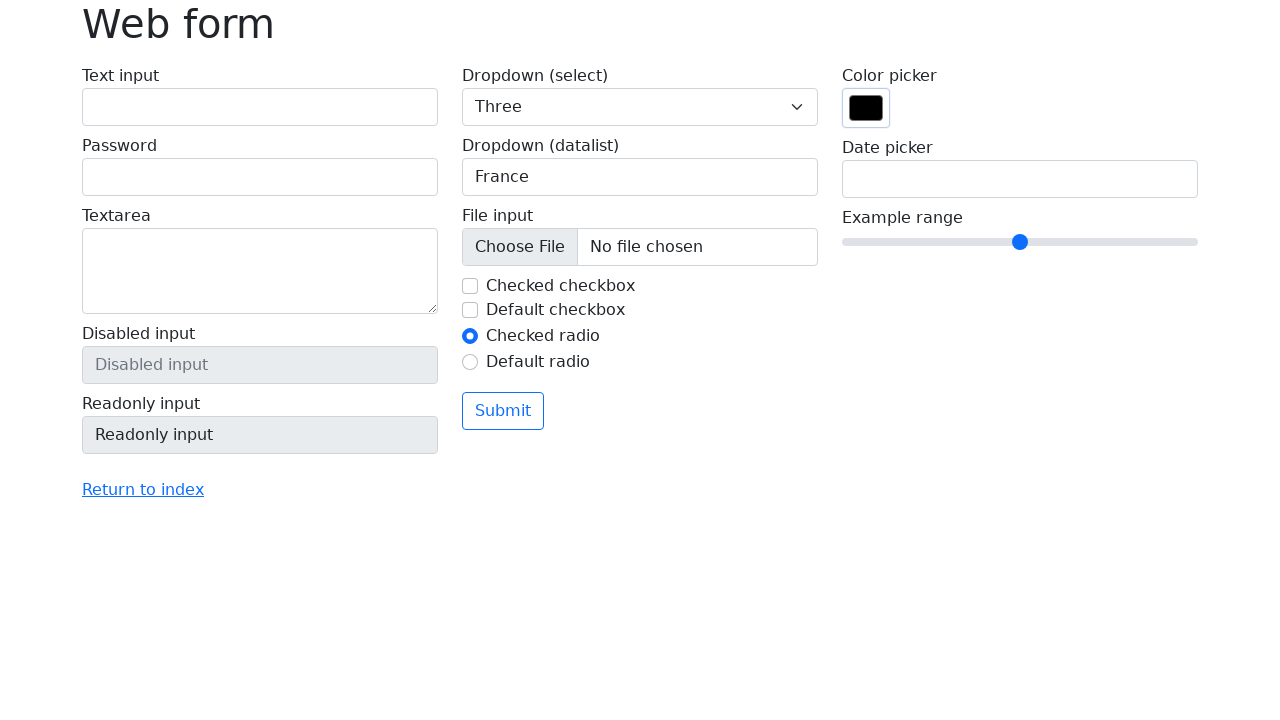

Clicked text input field at (260, 107) on #my-text-id
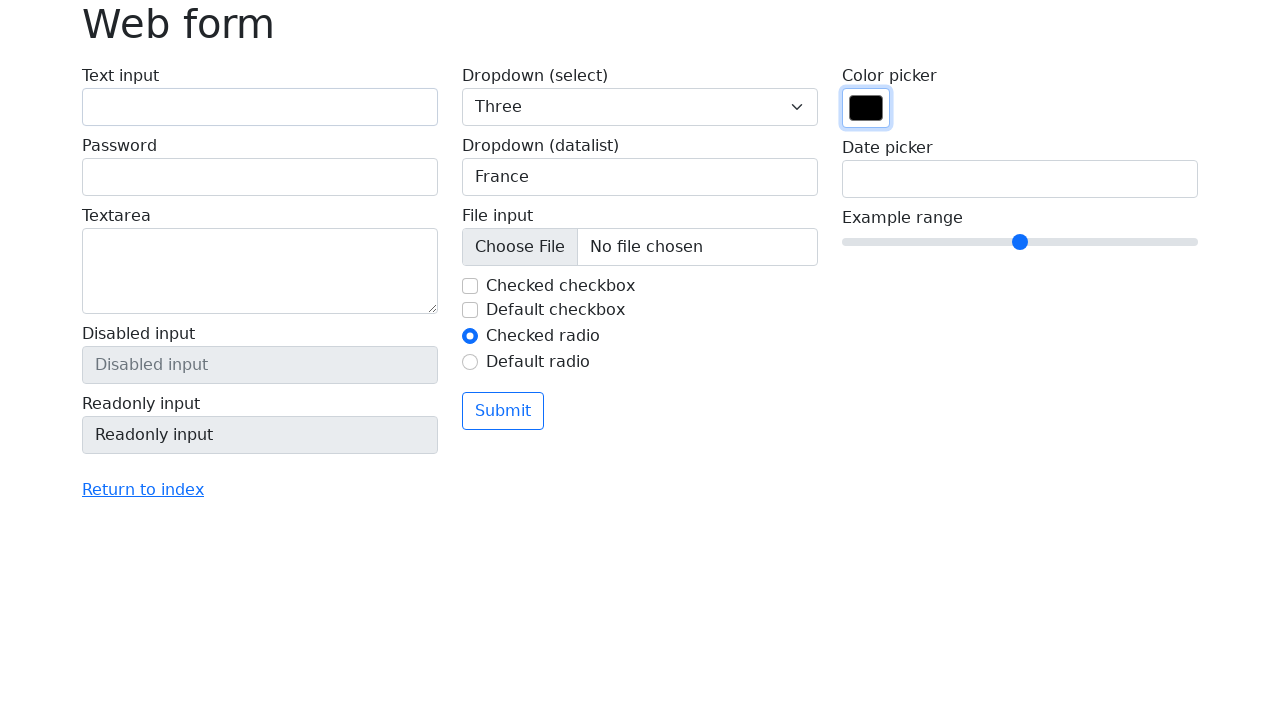

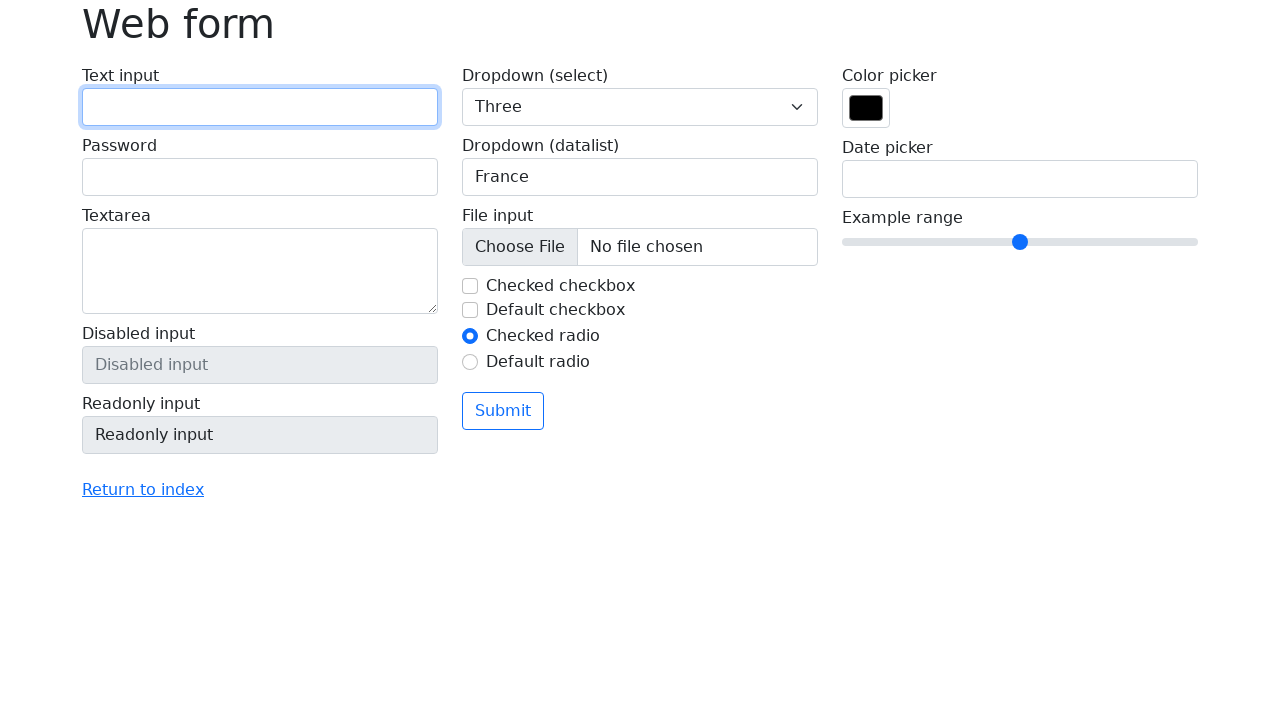